Navigates to CMS portal and retrieves the text content of the "New User Registration" link element

Starting URL: https://portal.cms.gov/portal/

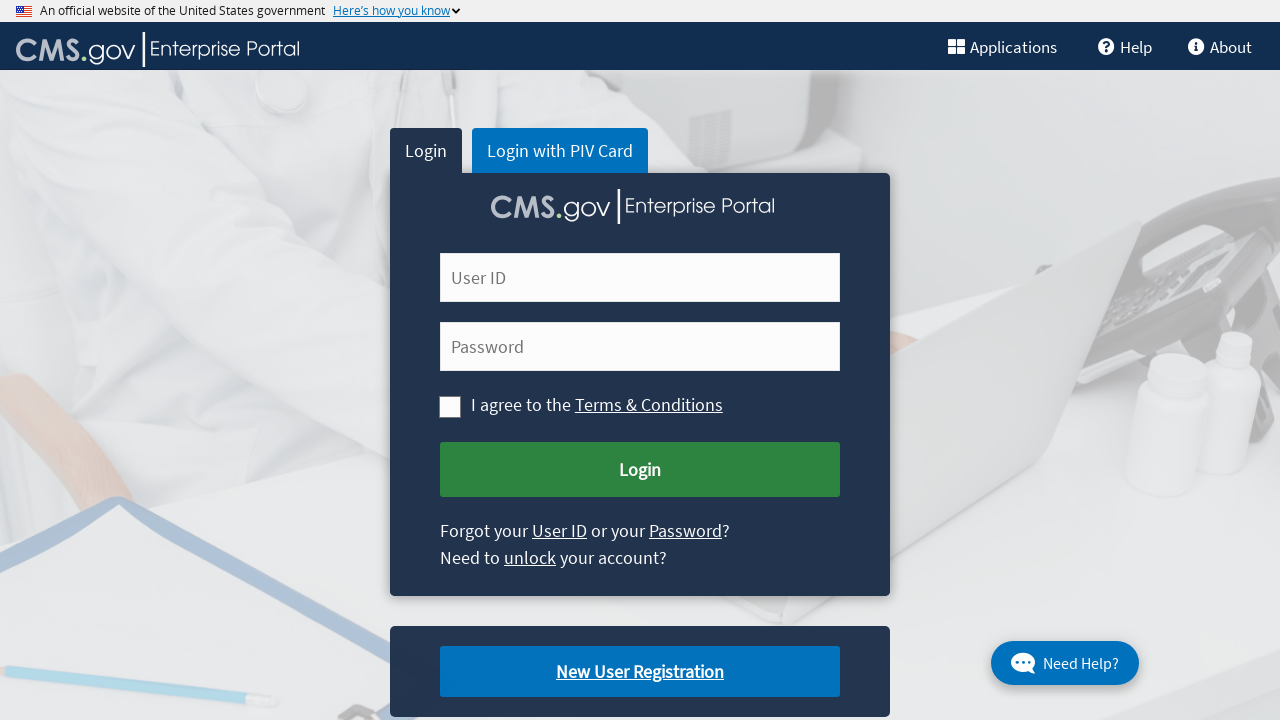

Navigated to CMS portal homepage
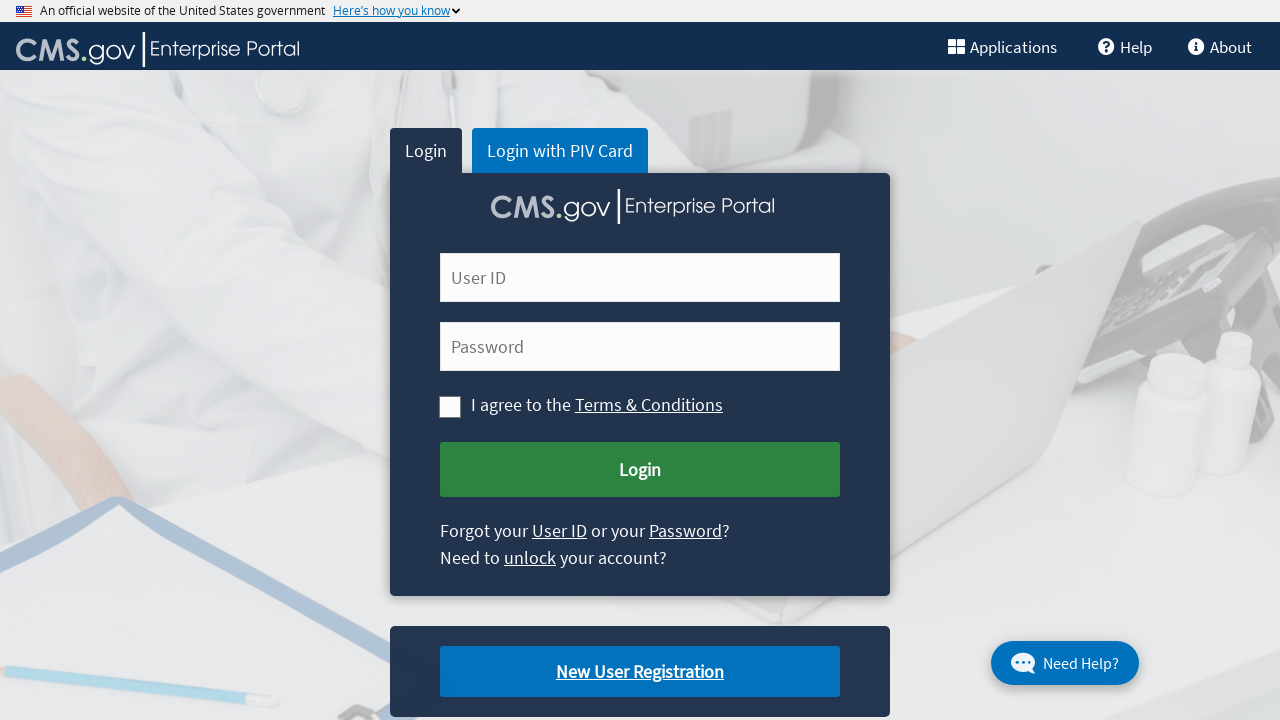

Located the 'New User Registration' link element
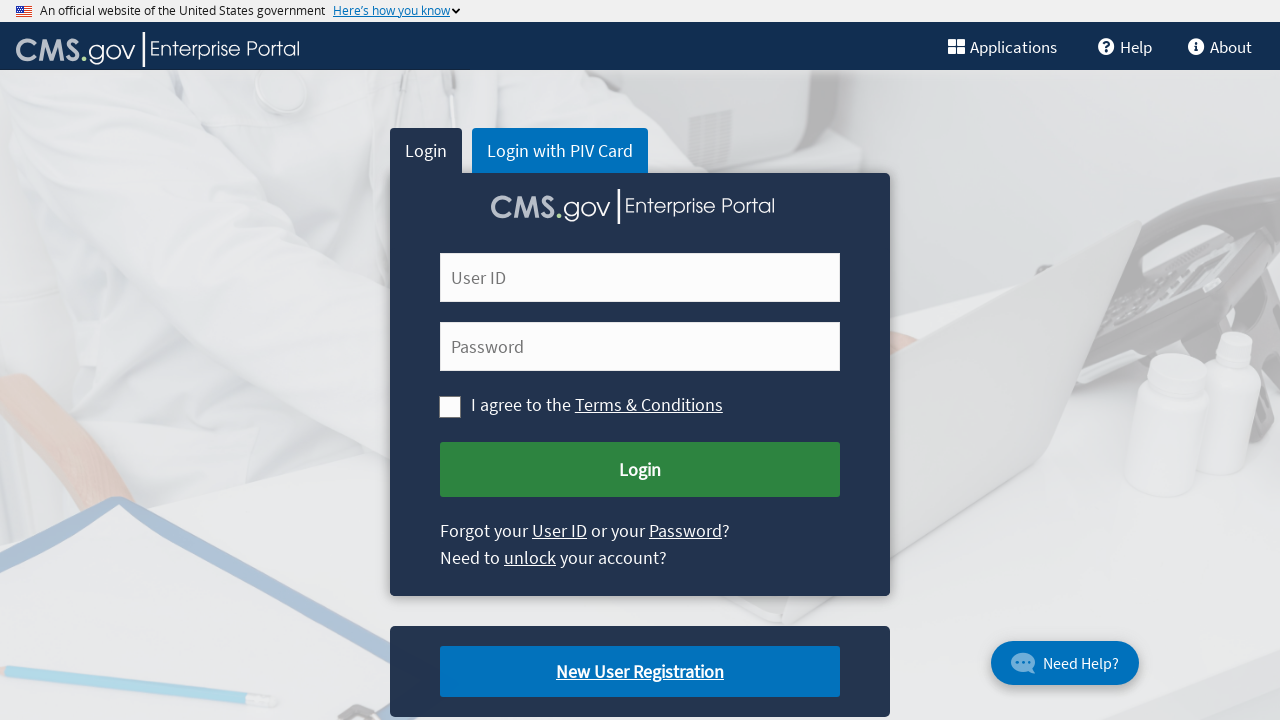

Retrieved text content from 'New User Registration' link: 'New User Registration'
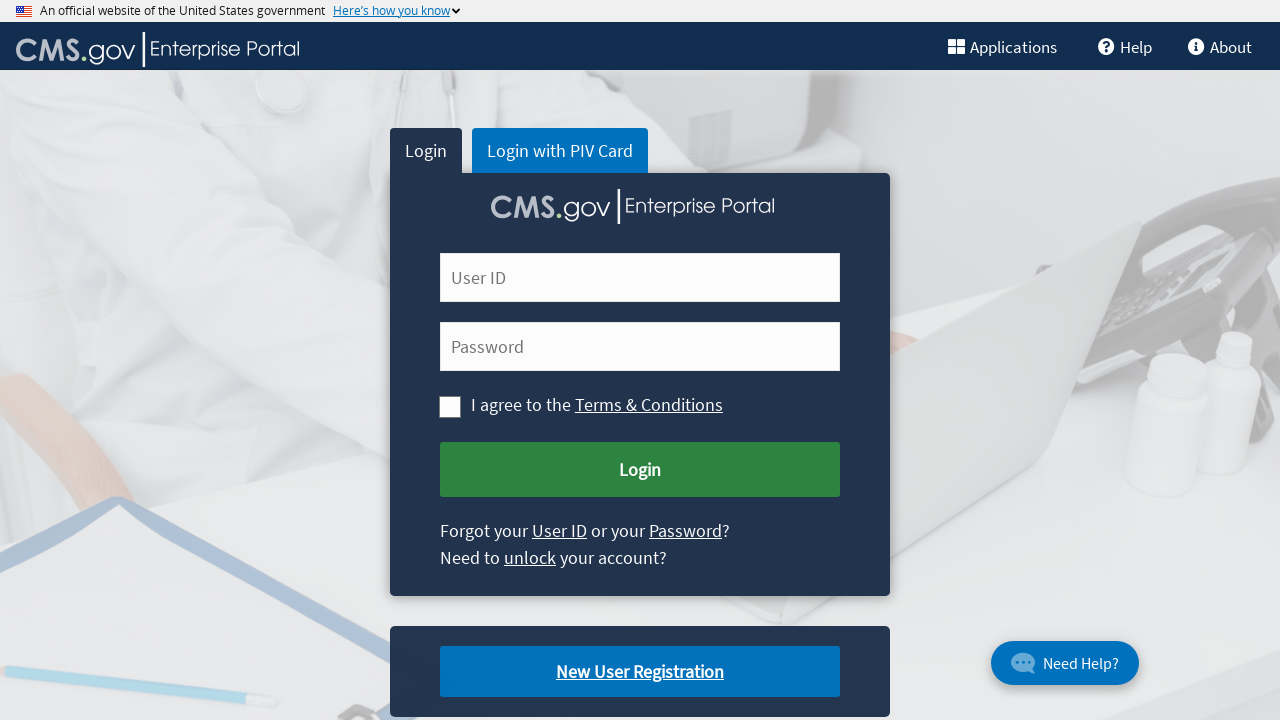

Printed link text to console: 'New User Registration'
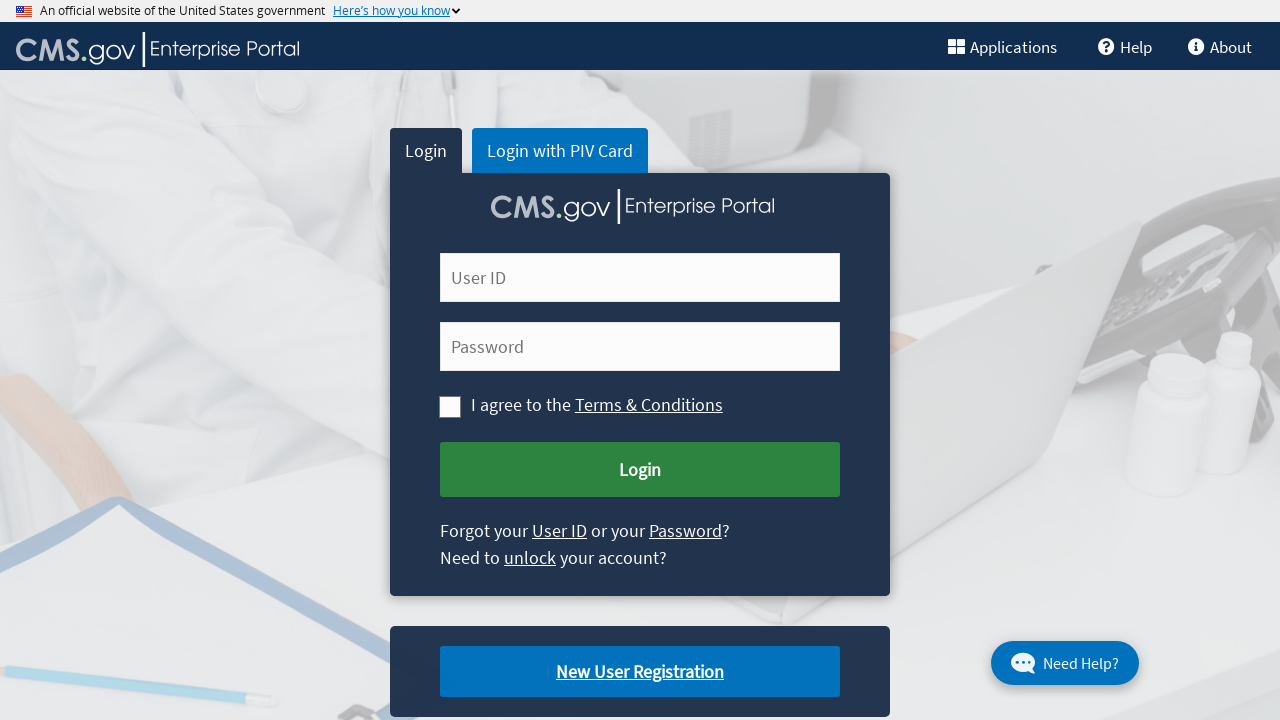

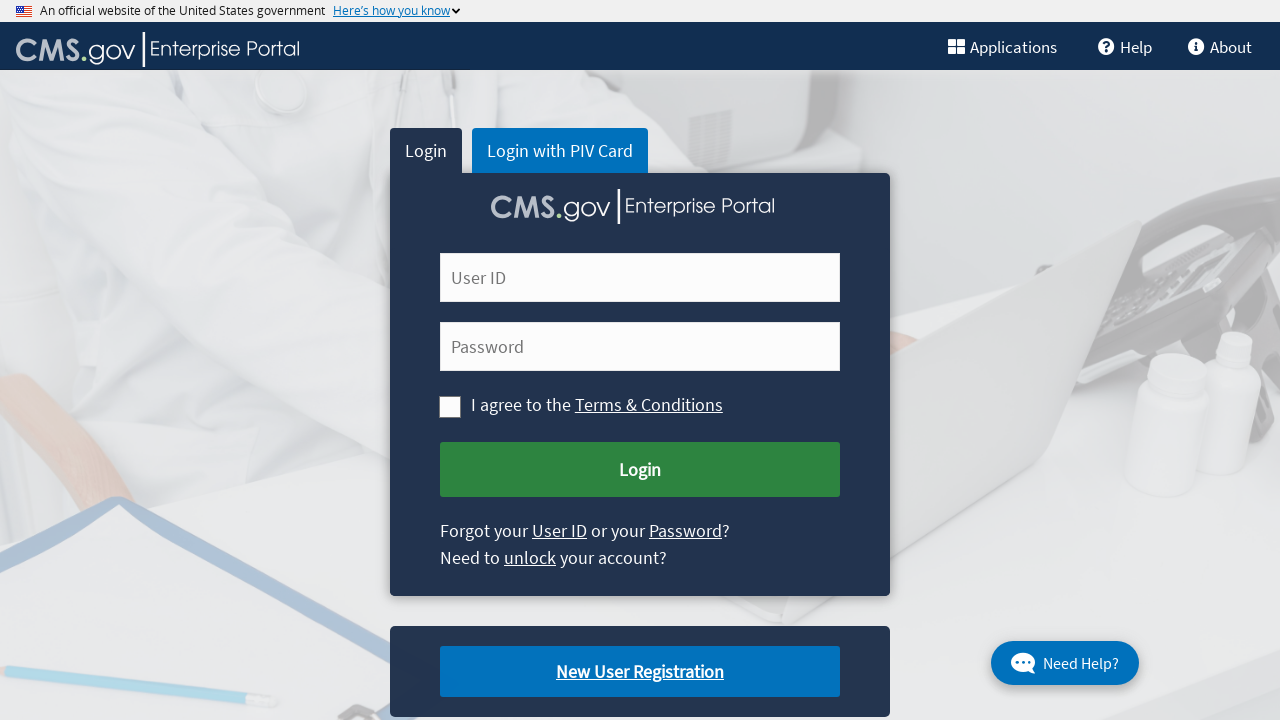